Tests scrolling functionality by scrolling the footer element into view.

Starting URL: https://practice-automation.com/

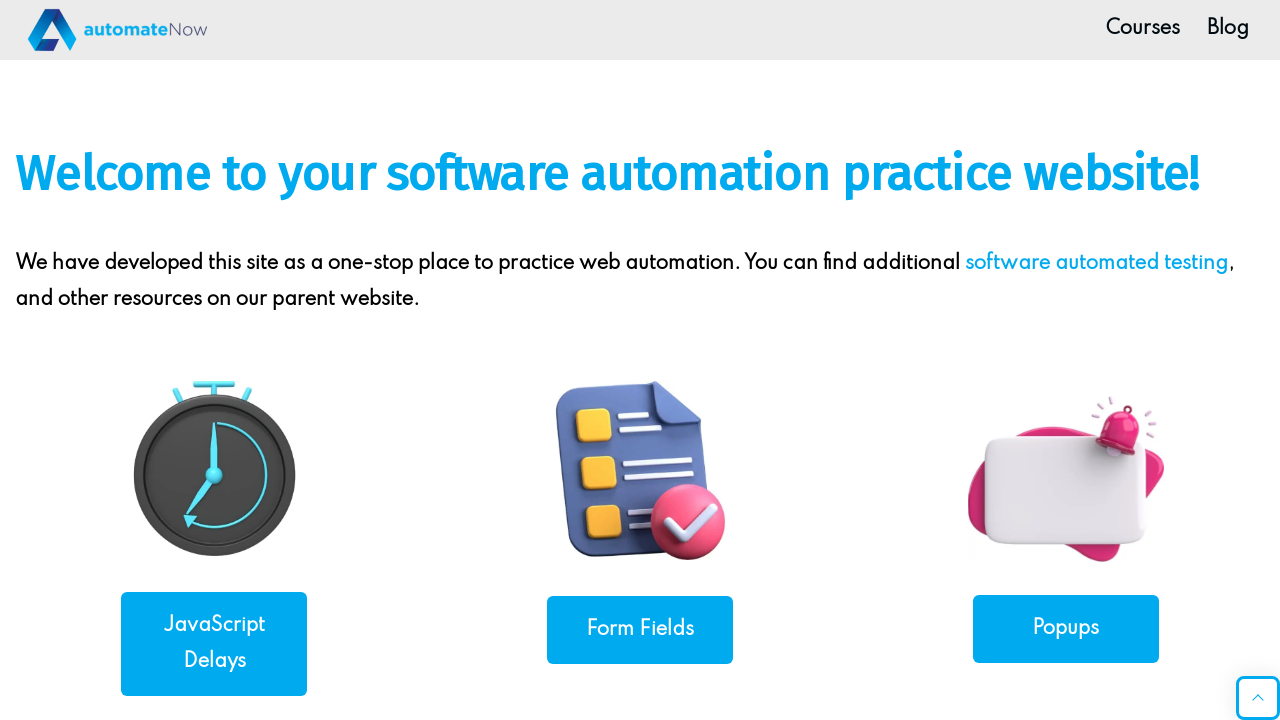

Scrolled footer element into view
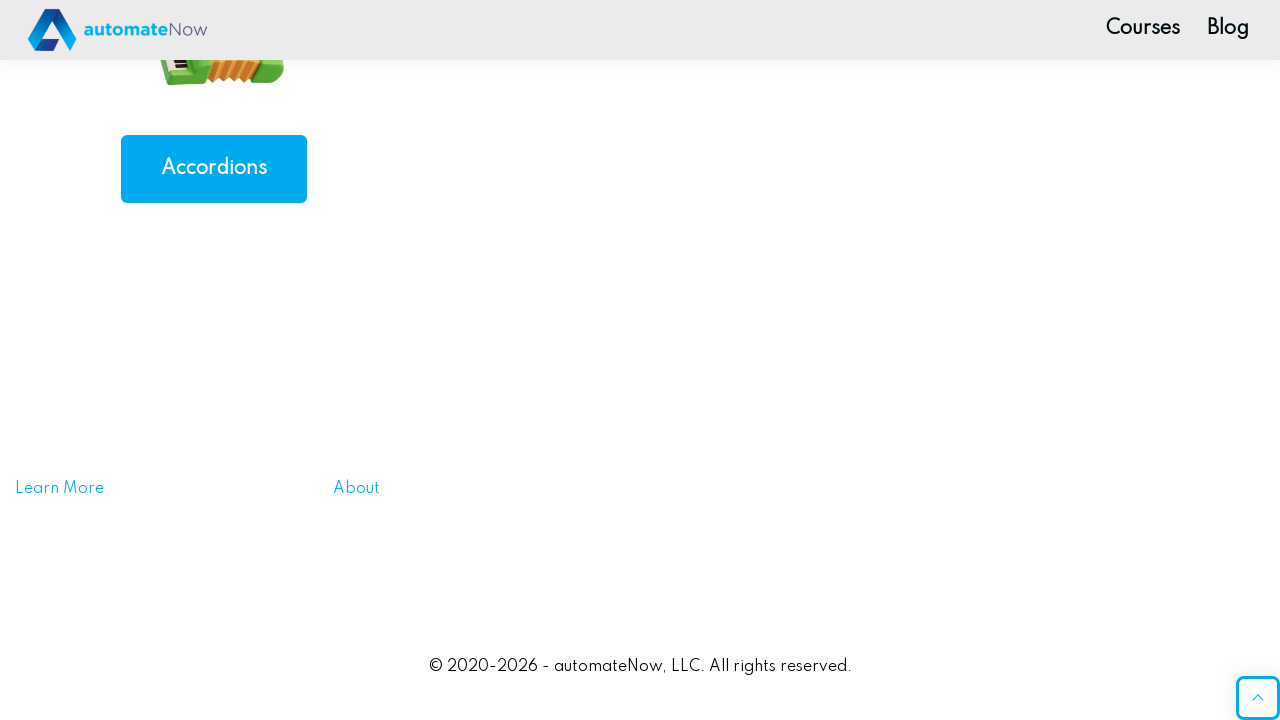

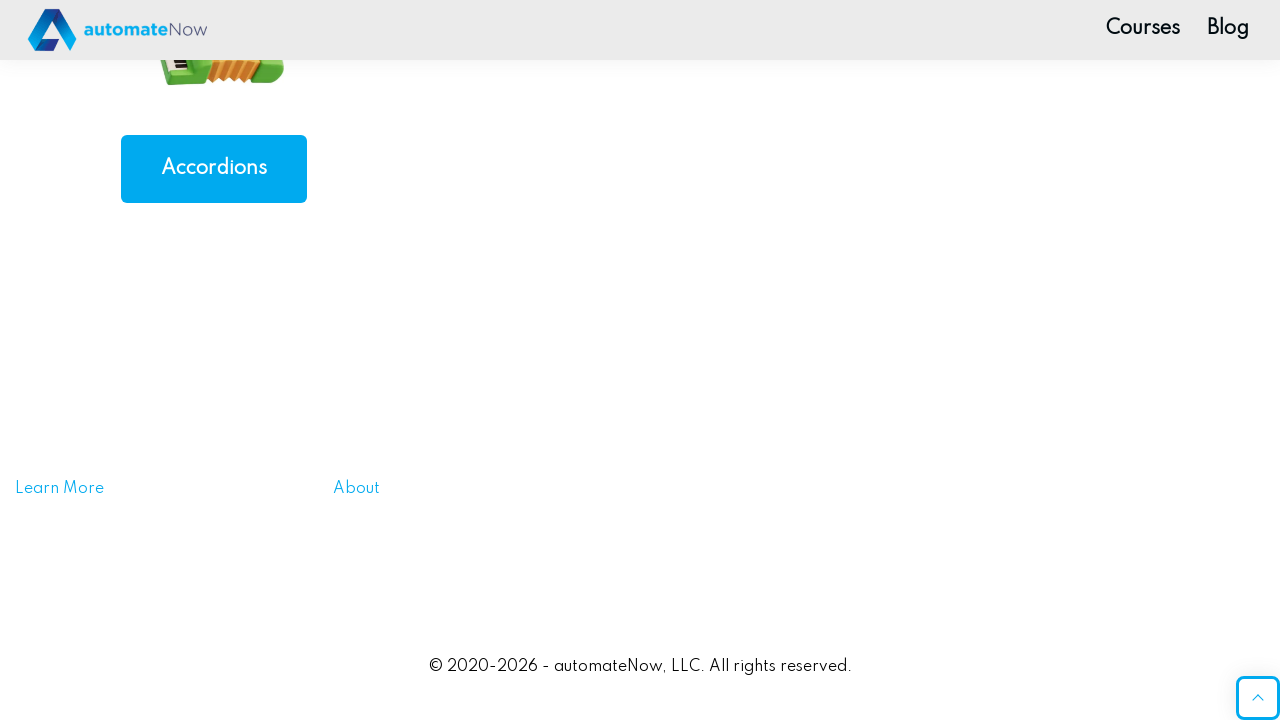